Navigates to the Syntax Techs website and verifies the page loads by checking the URL and title

Starting URL: https://syntaxtechs.com

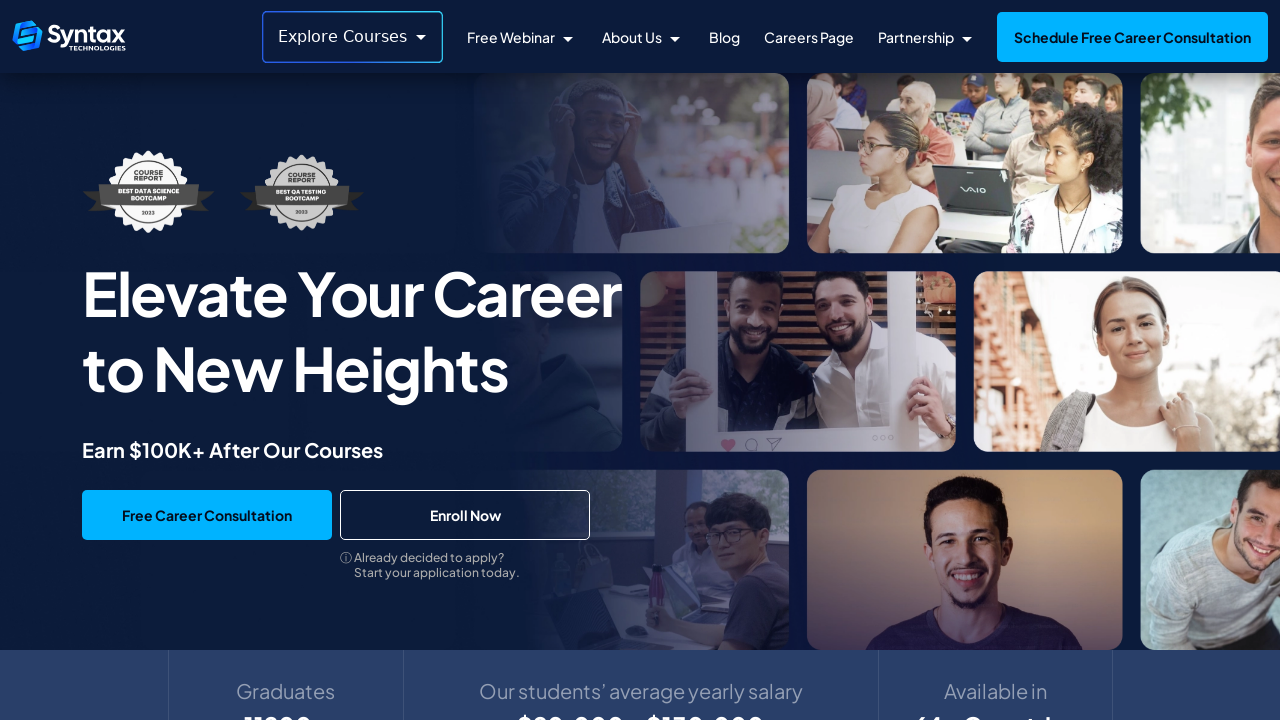

Retrieved current URL after navigation to Syntax Techs website
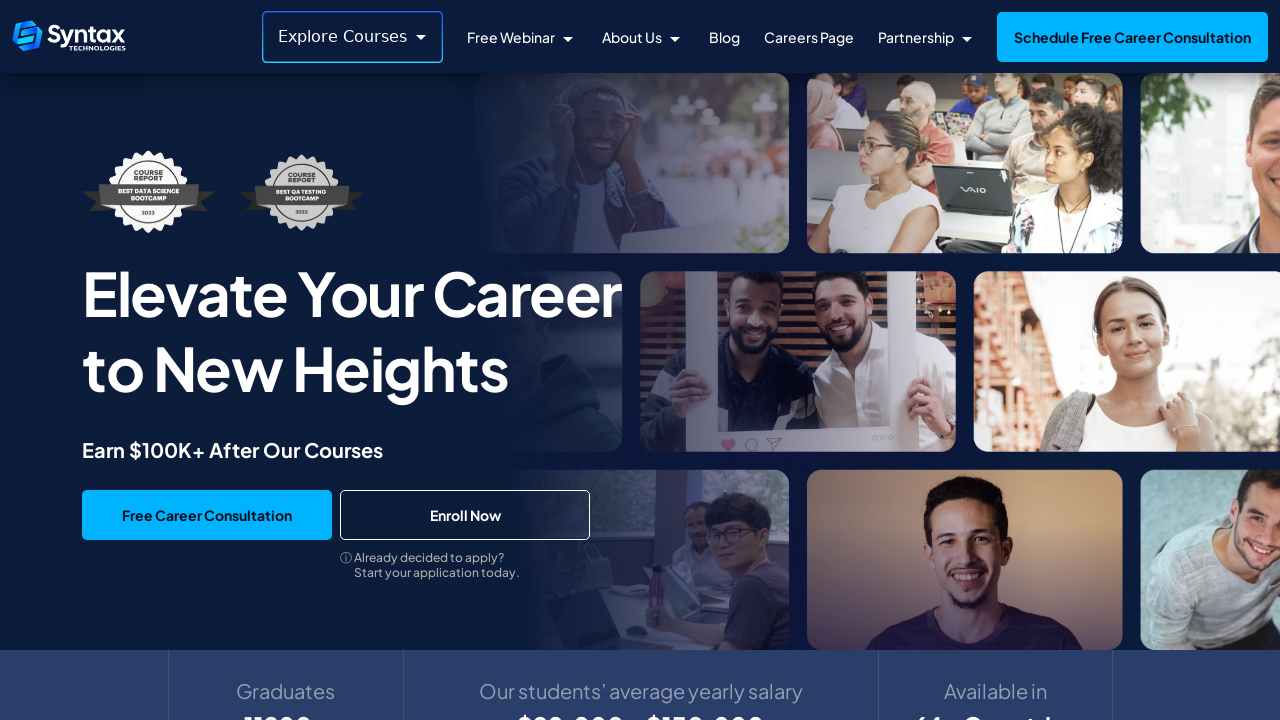

Retrieved page title to verify Syntax Techs website loaded
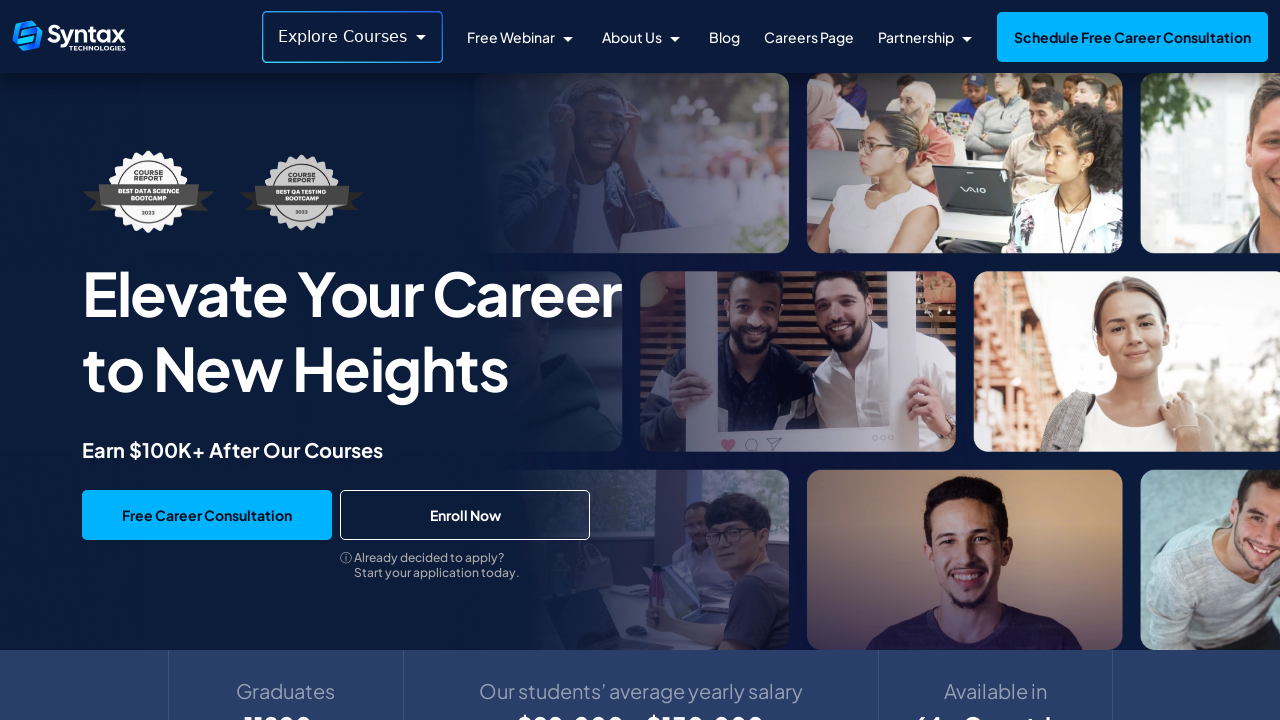

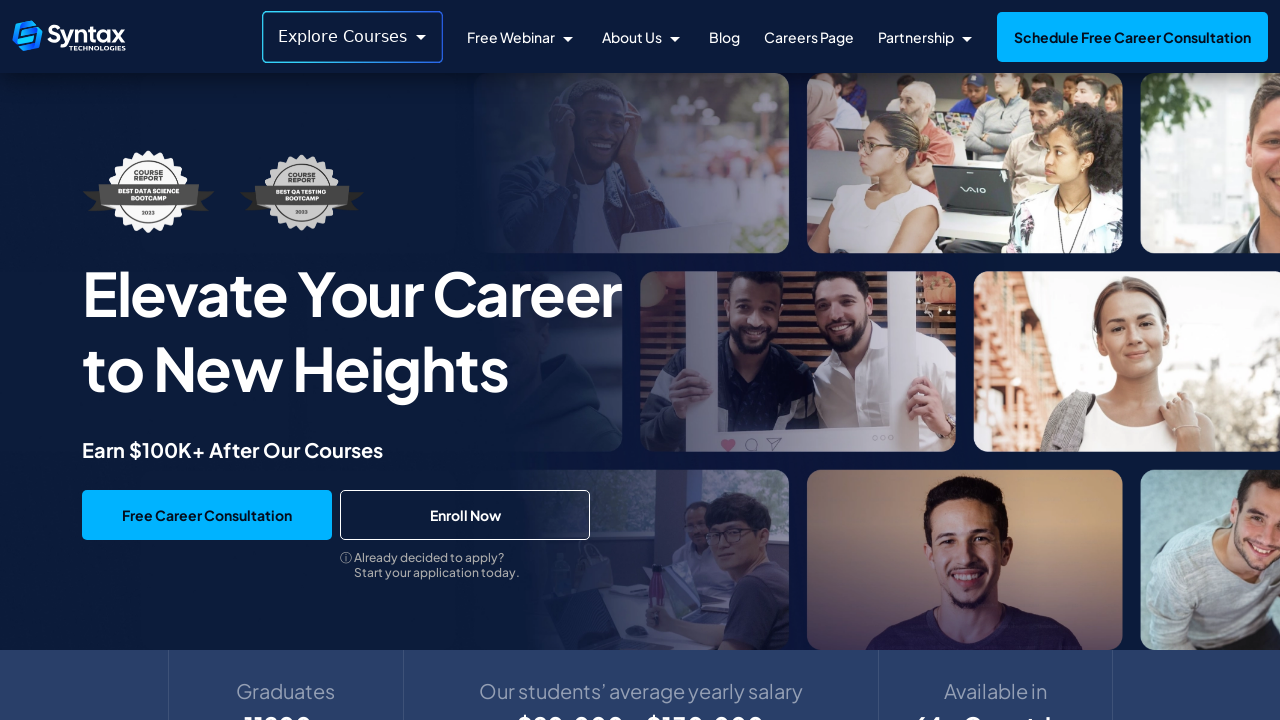